Navigates to HDFC website and retrieves the page title and URL

Starting URL: https://www.hdfc.com

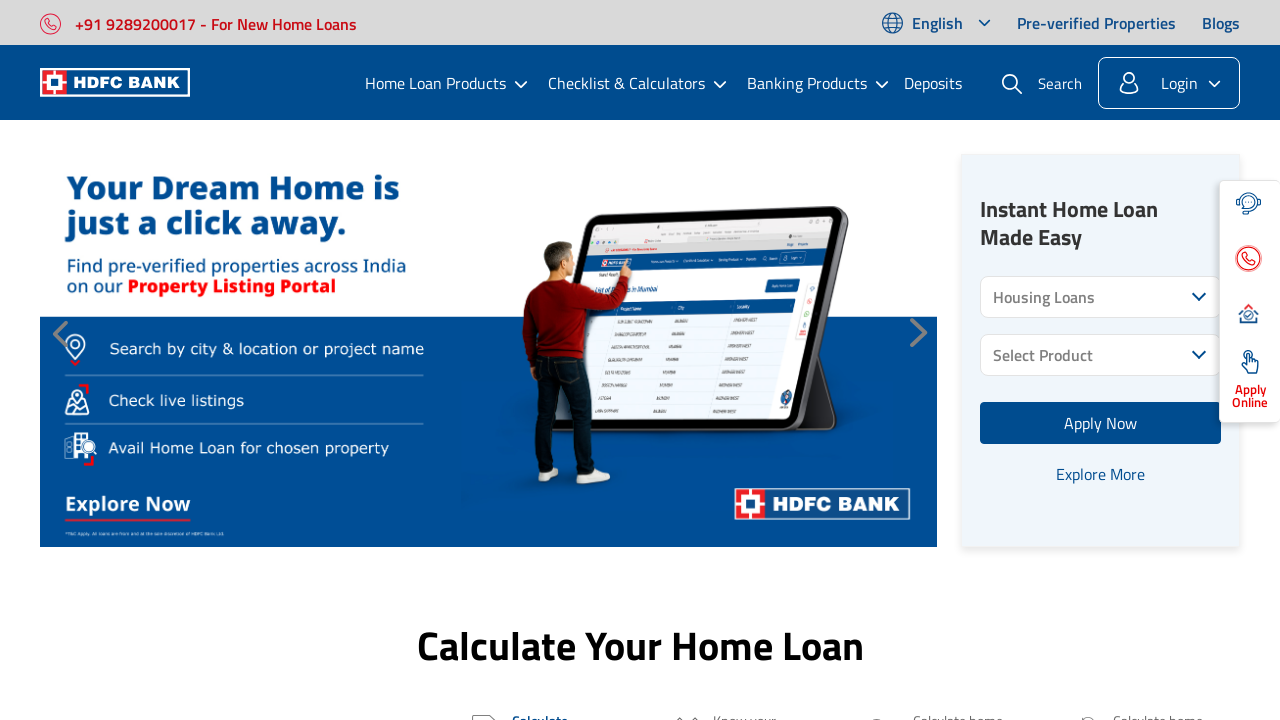

Retrieved page title from HDFC website
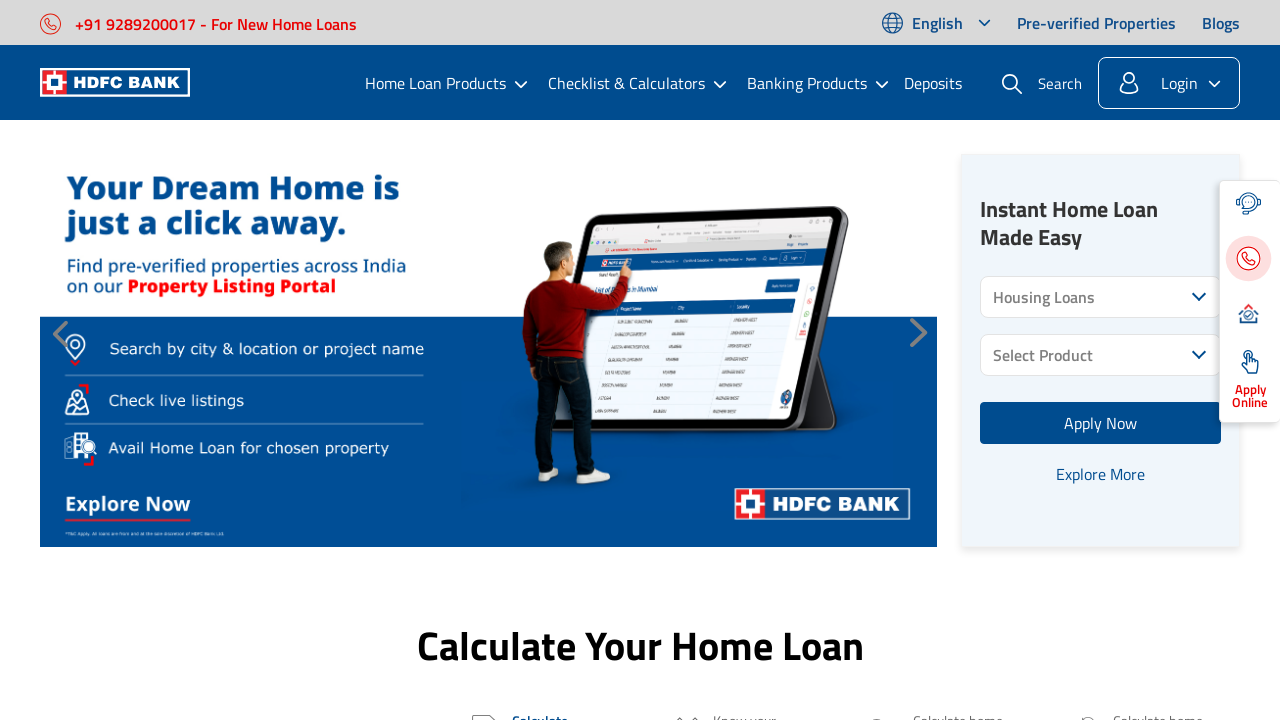

Printed page title: Housing Finance | Home Finance Company | HDFC Bank Ltd
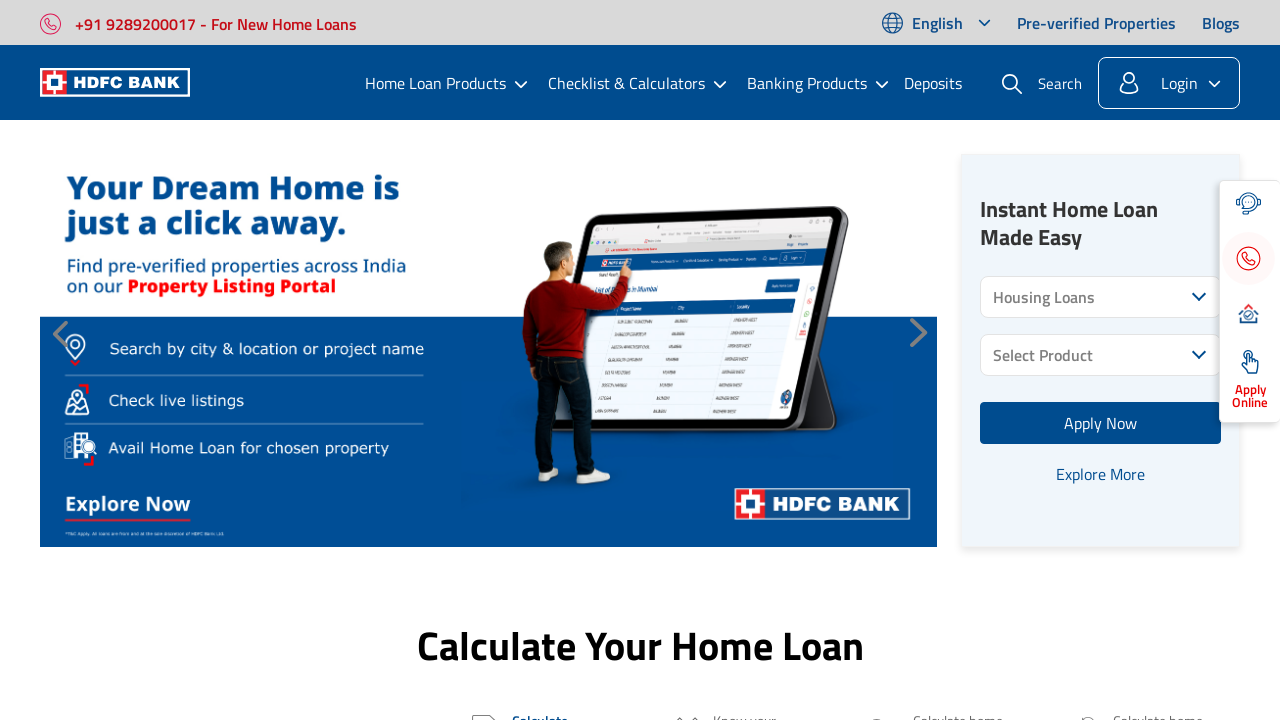

Retrieved current page URL
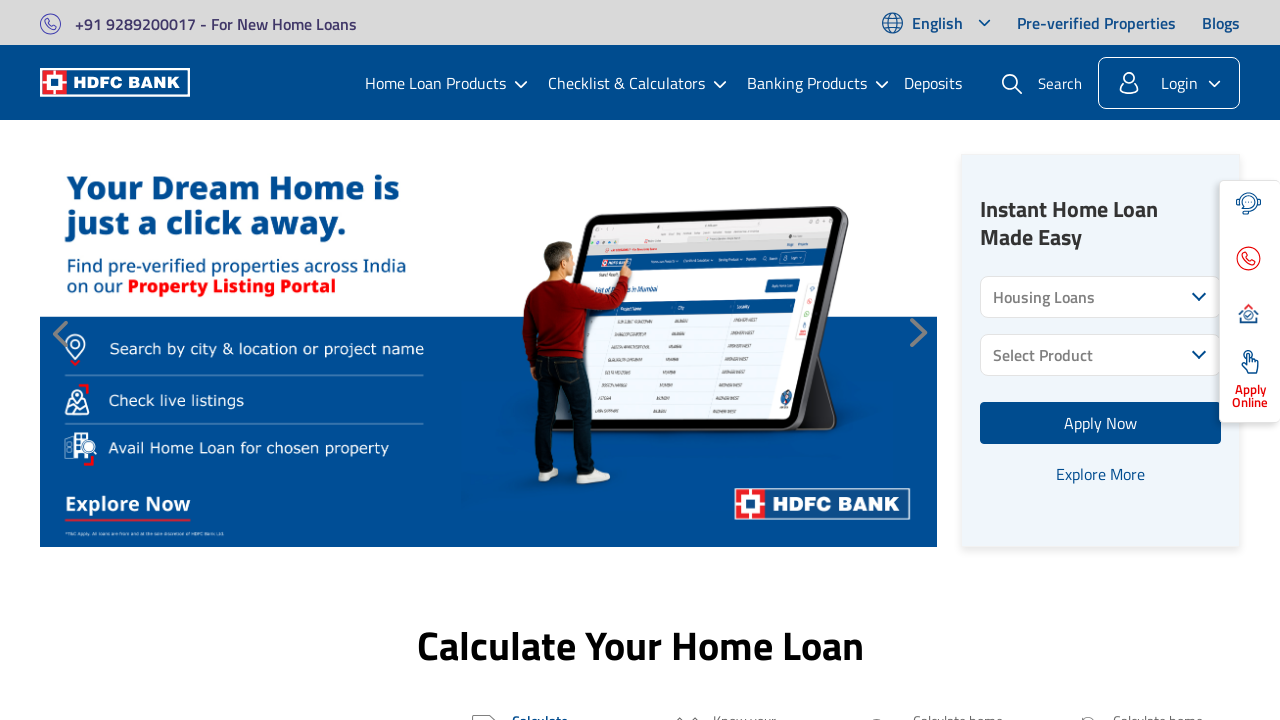

Printed page URL: https://homeloans.hdfc.bank.in/
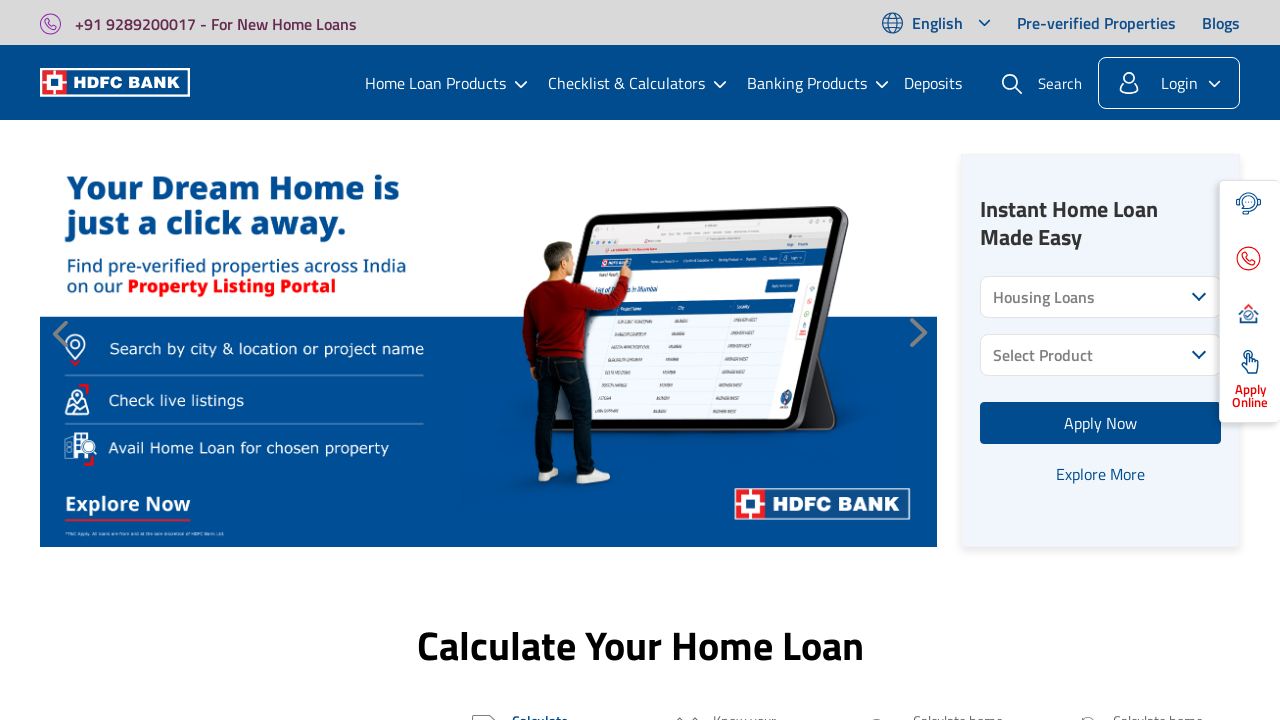

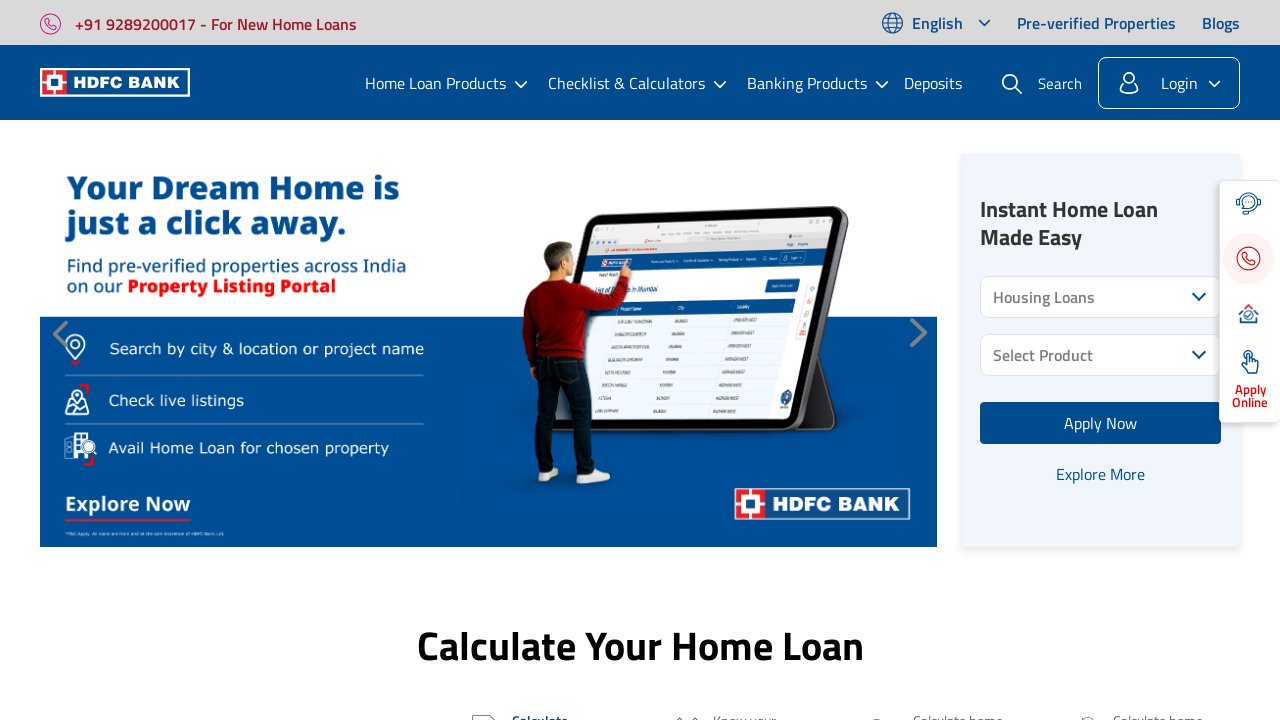